Solves a mathematical problem on a form by extracting a value, calculating the result, and submitting the answer along with checkbox and radio button selections

Starting URL: http://suninjuly.github.io/math.html

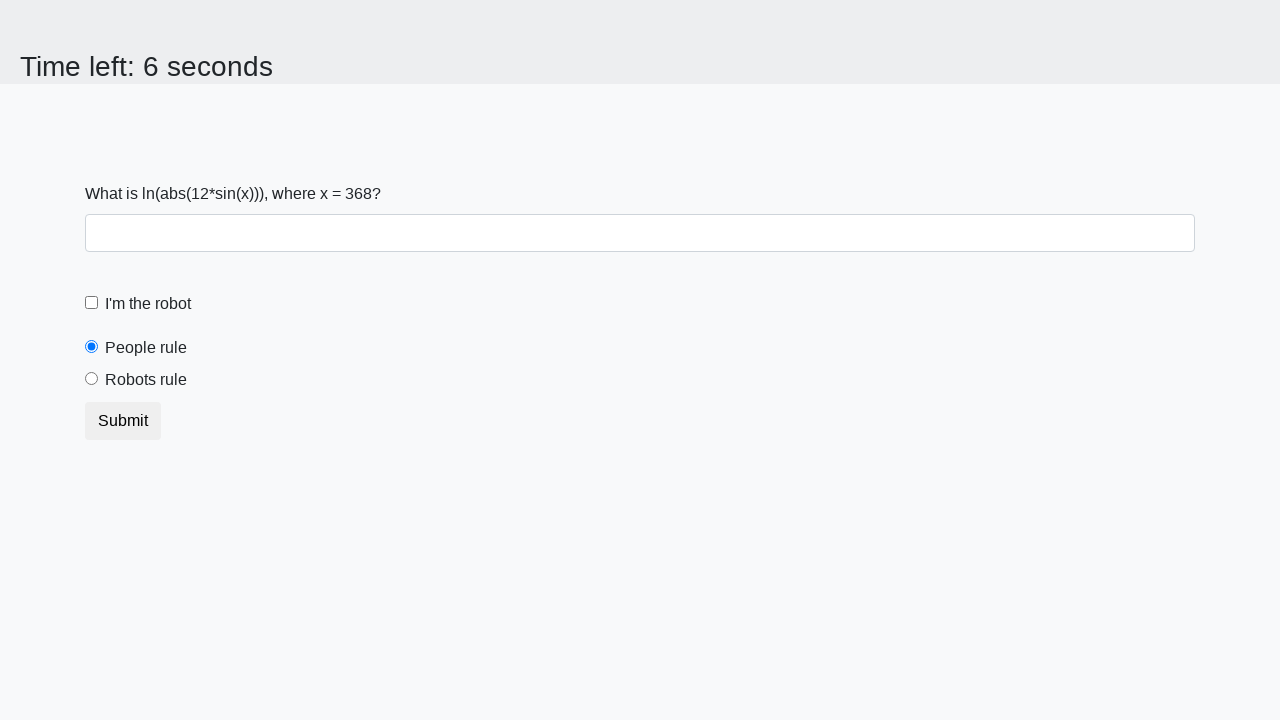

Extracted mathematical value from input_value element
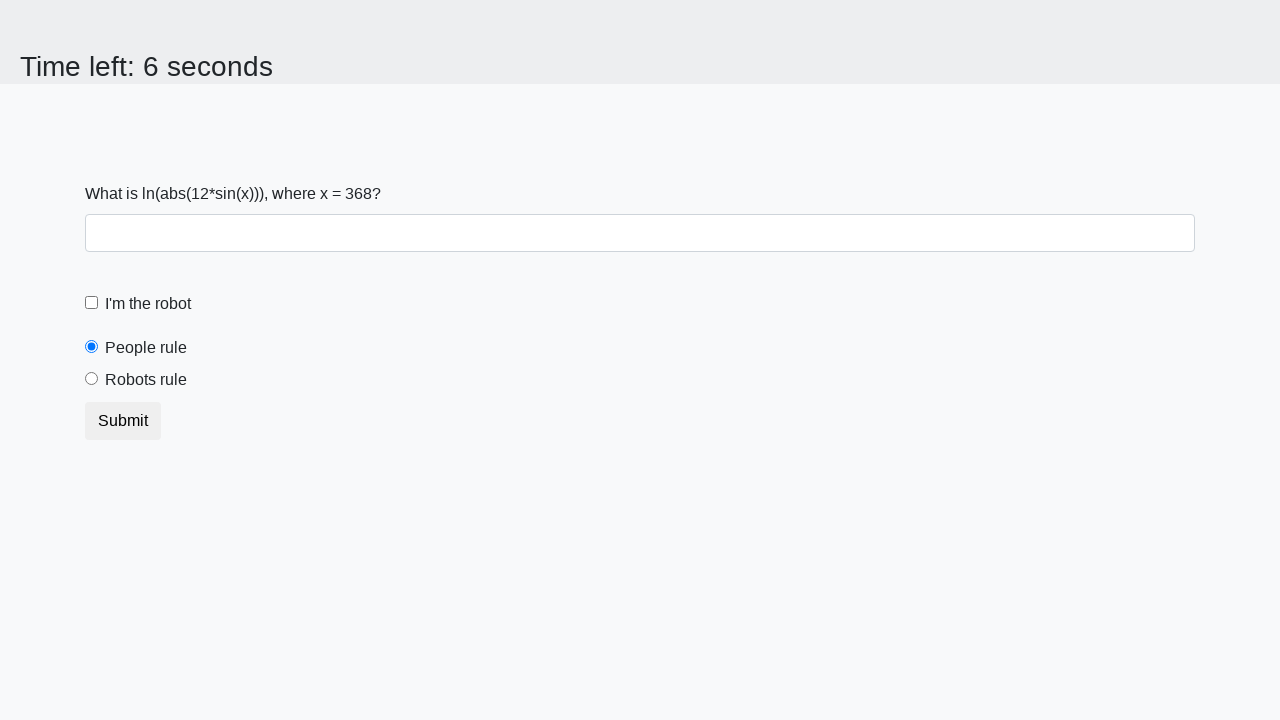

Calculated mathematical result using log(abs(12*sin(x)))
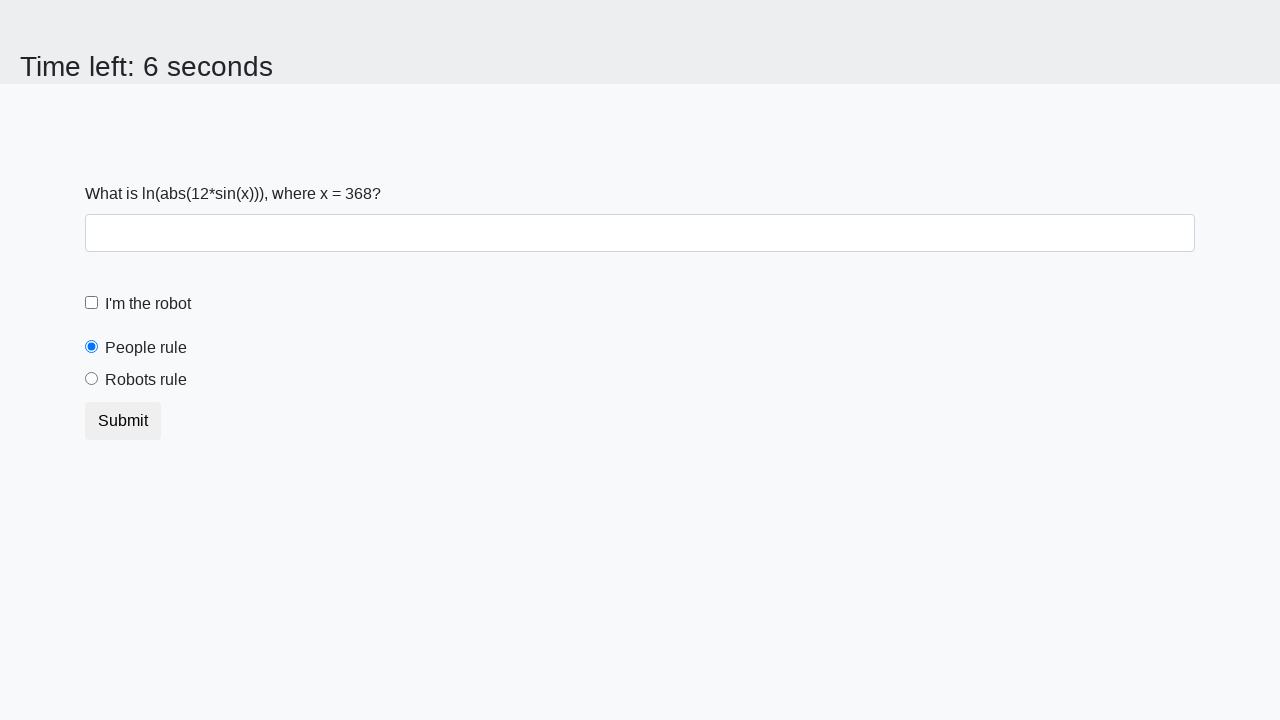

Filled answer field with calculated result on #answer
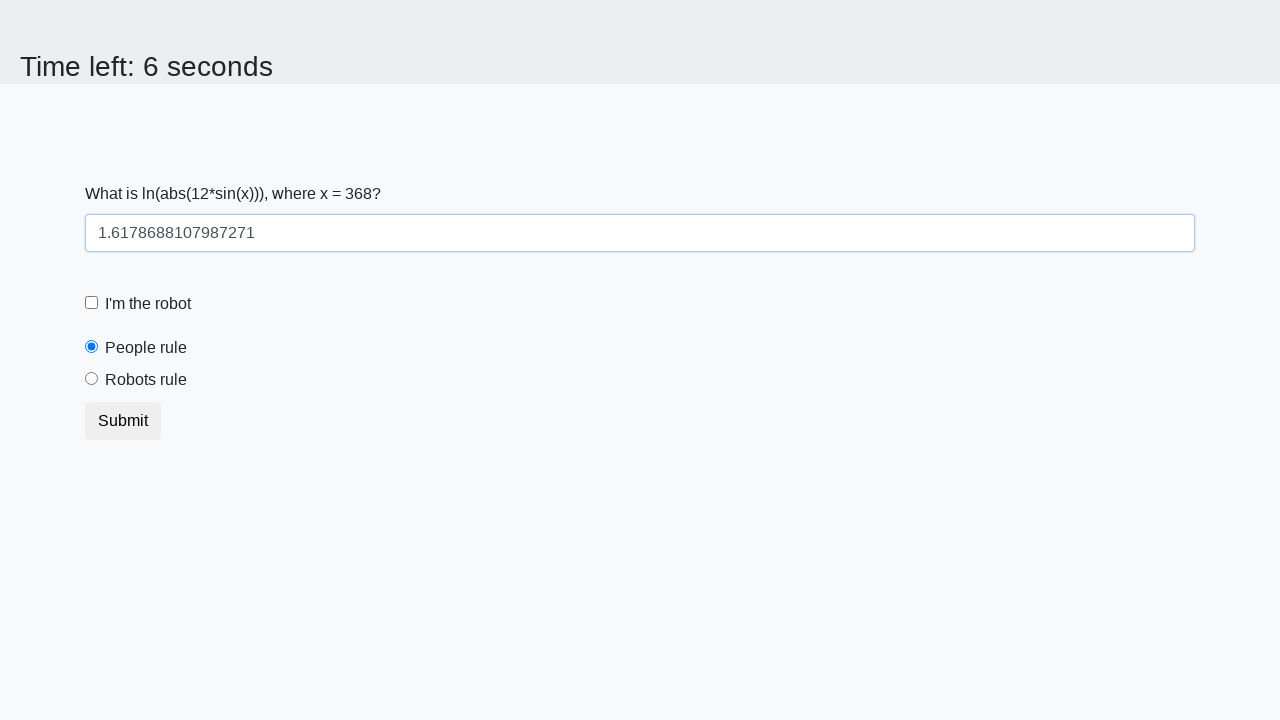

Clicked robot checkbox at (148, 304) on label[for="robotCheckbox"]
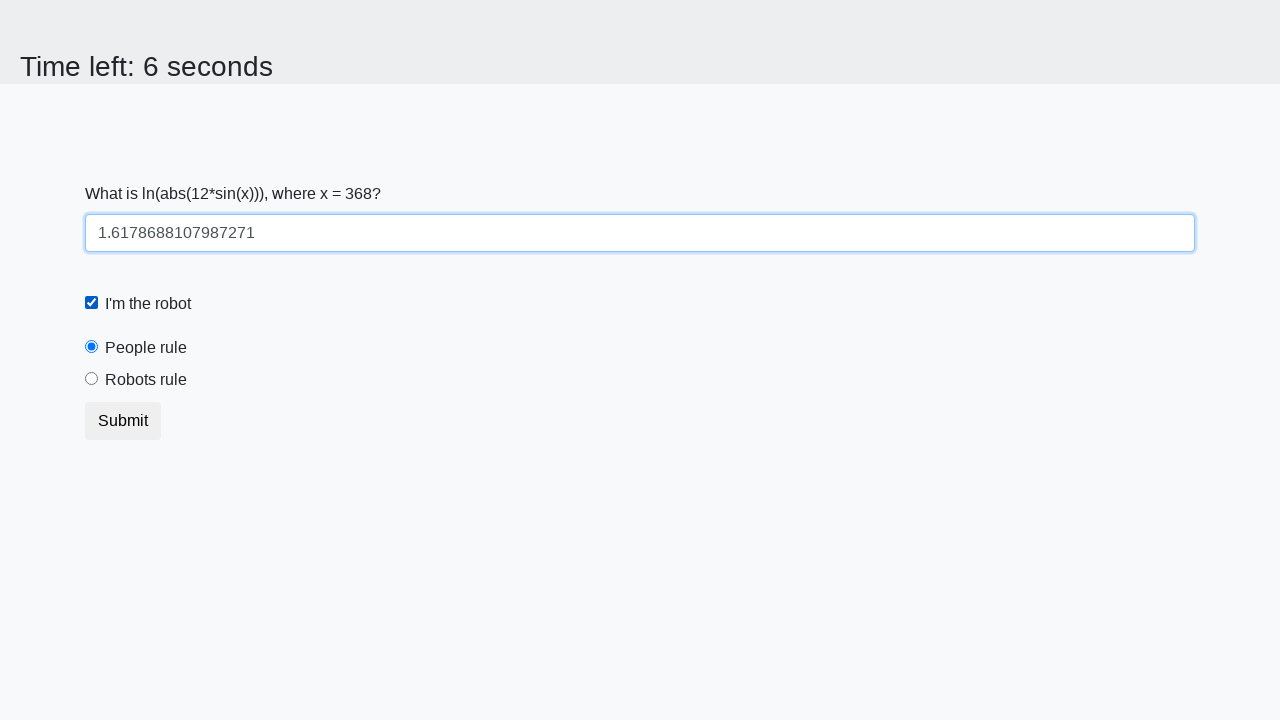

Clicked robots rule radio button at (146, 380) on label[for="robotsRule"]
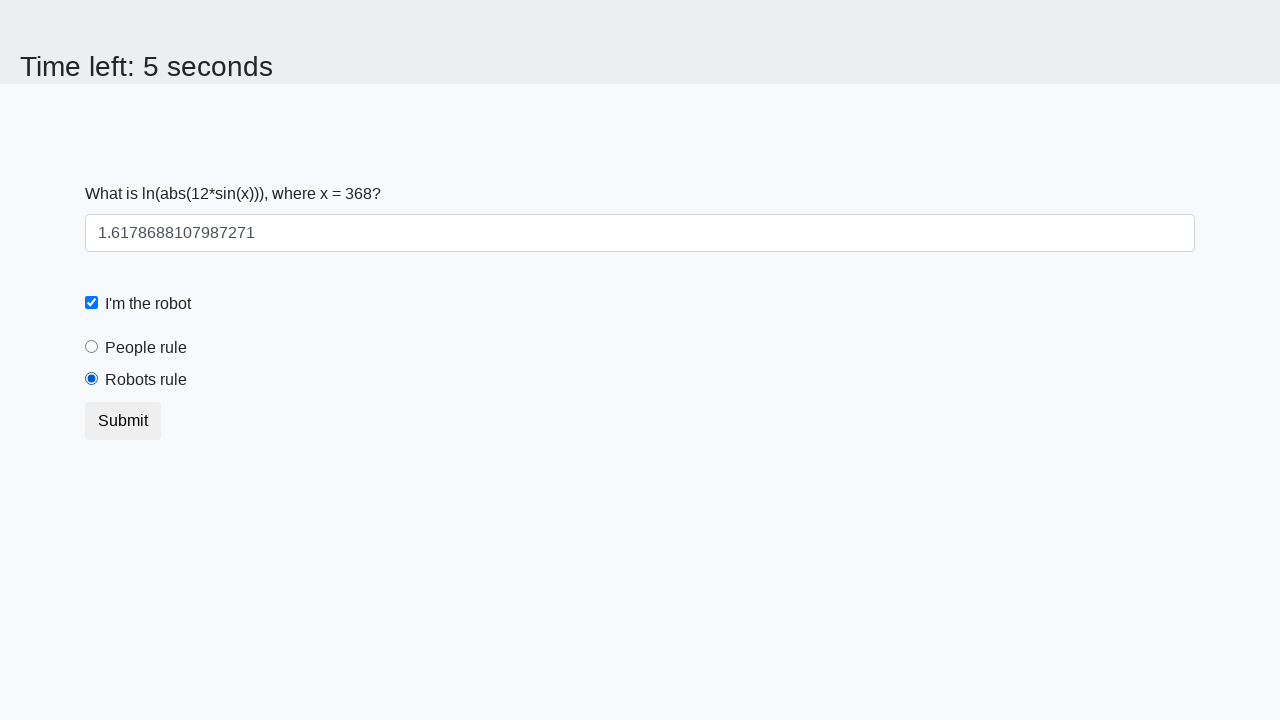

Clicked submit button to submit the form at (123, 421) on button.btn[type="submit"]
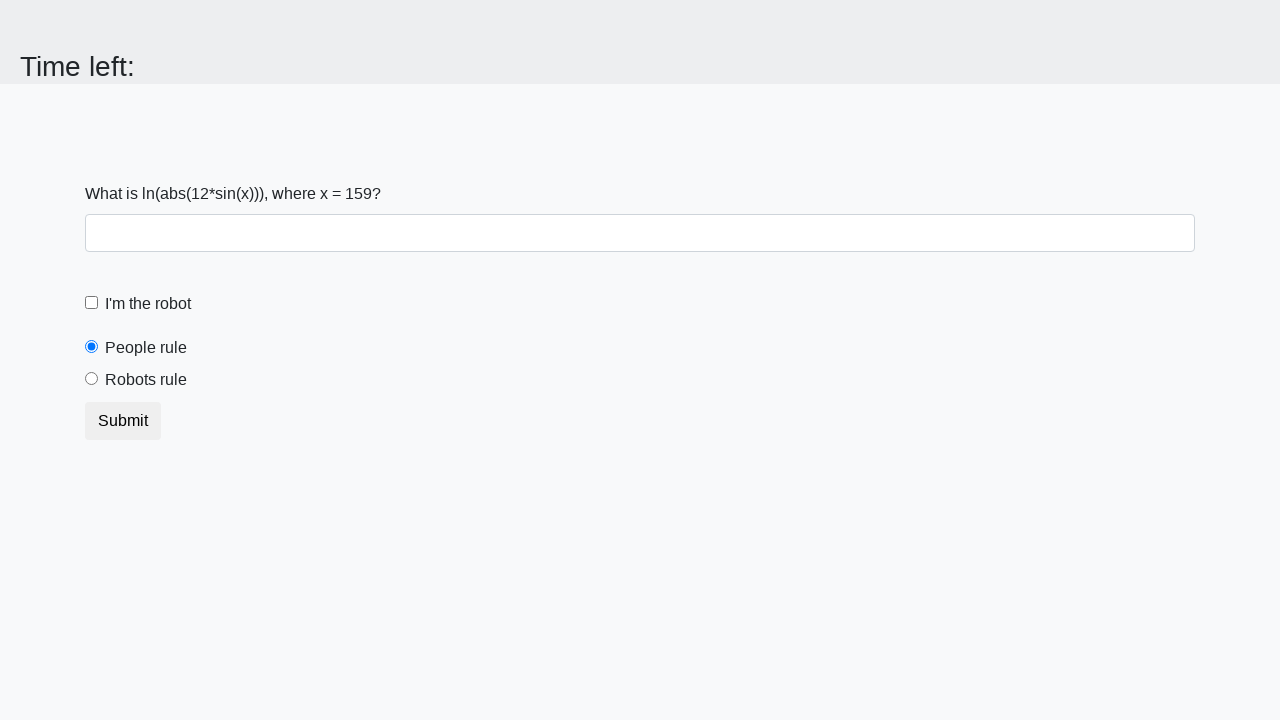

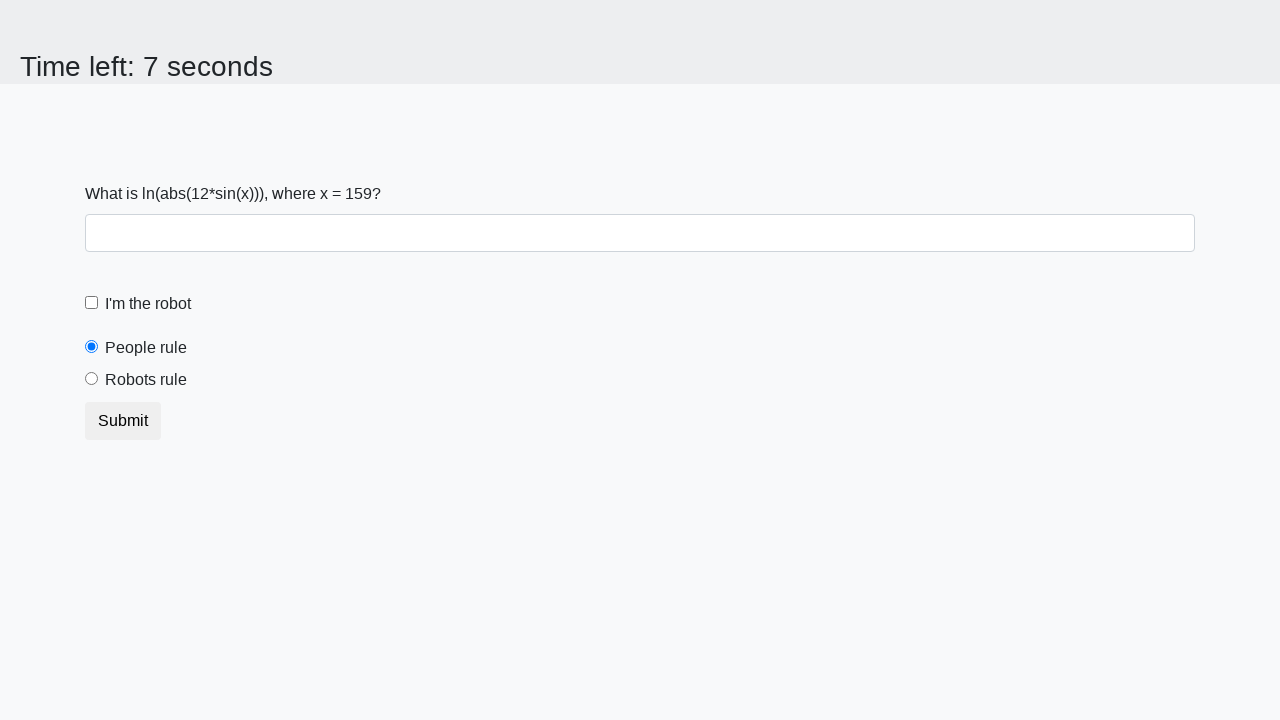